Tests form filling functionality by clicking a link with calculated text, then filling out a form with first name, last name, city, and country fields before submitting.

Starting URL: http://suninjuly.github.io/find_link_text

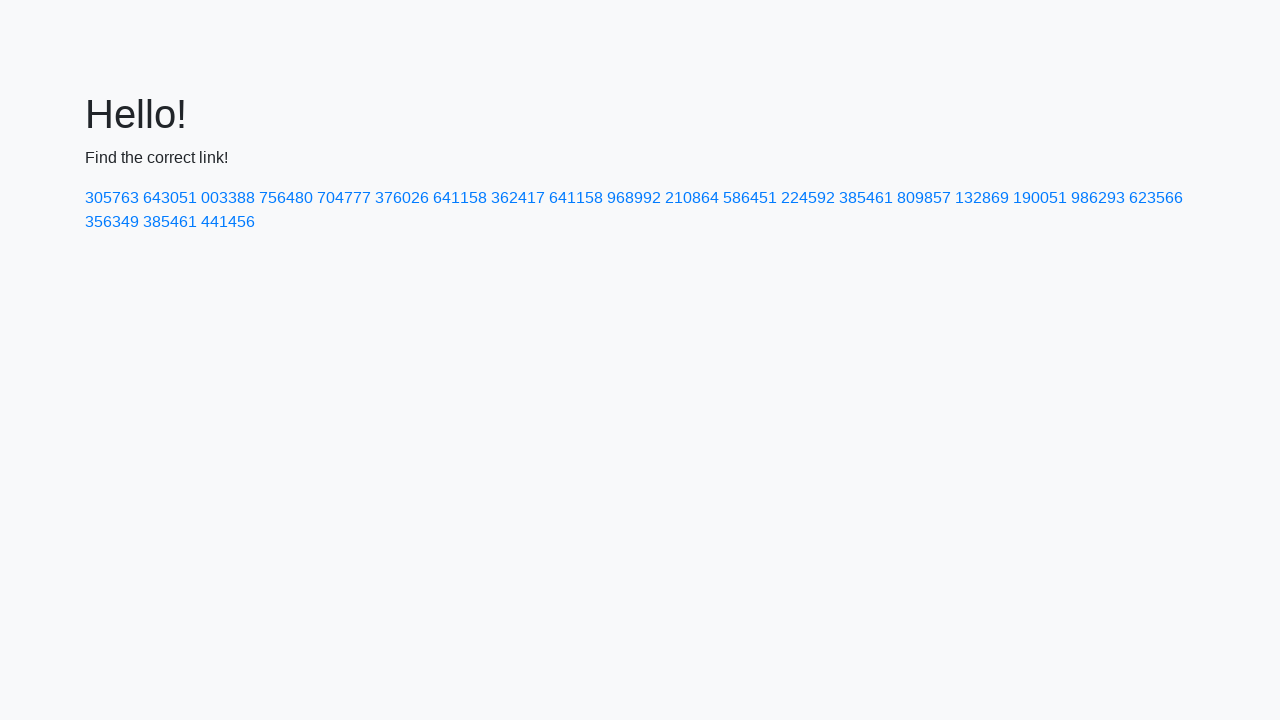

Clicked link with calculated text '224592' at (808, 198) on a:has-text('224592')
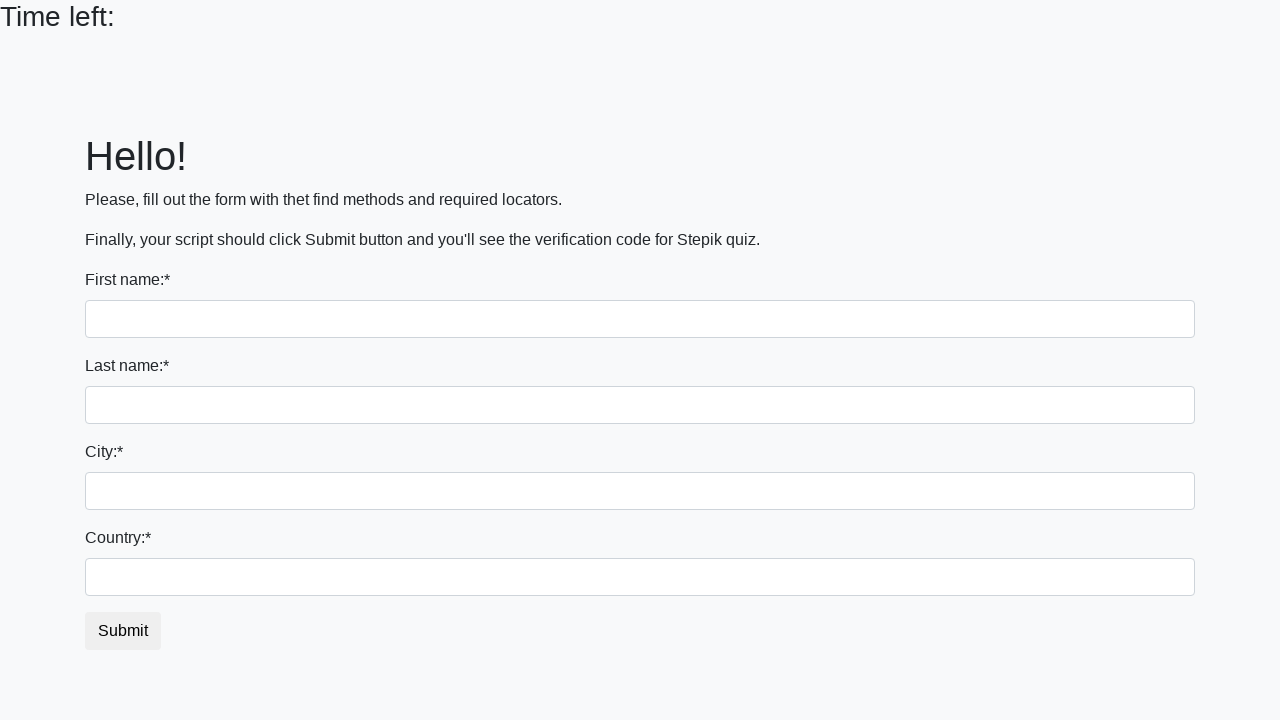

Filled first name field with 'Ivan' on input:first-of-type
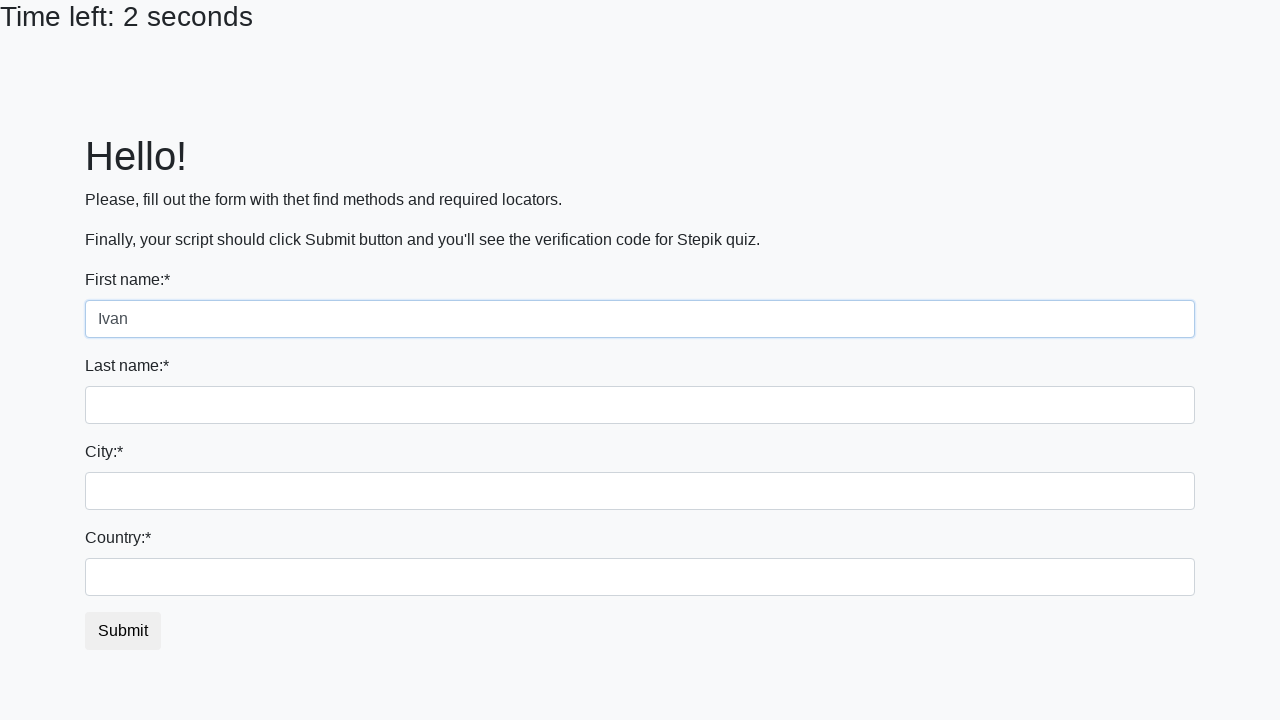

Filled last name field with 'Petrov' on input[name='last_name']
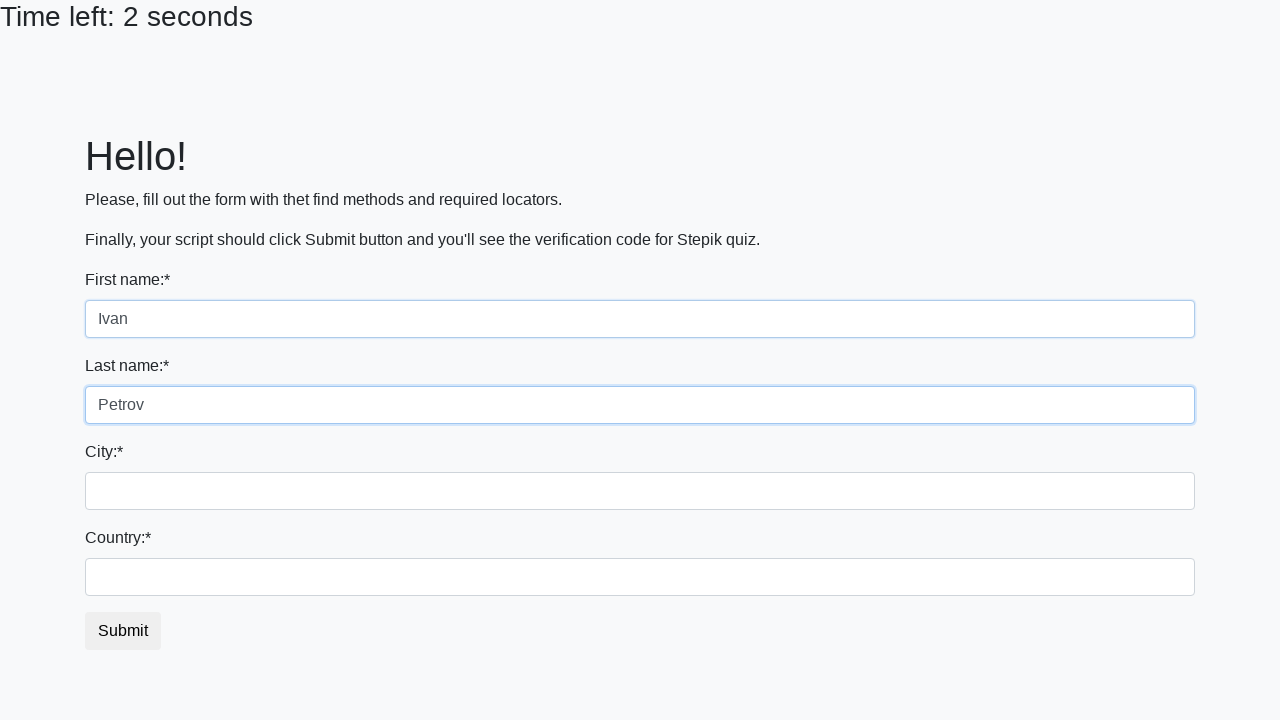

Filled city field with 'Smolensk' on input.city
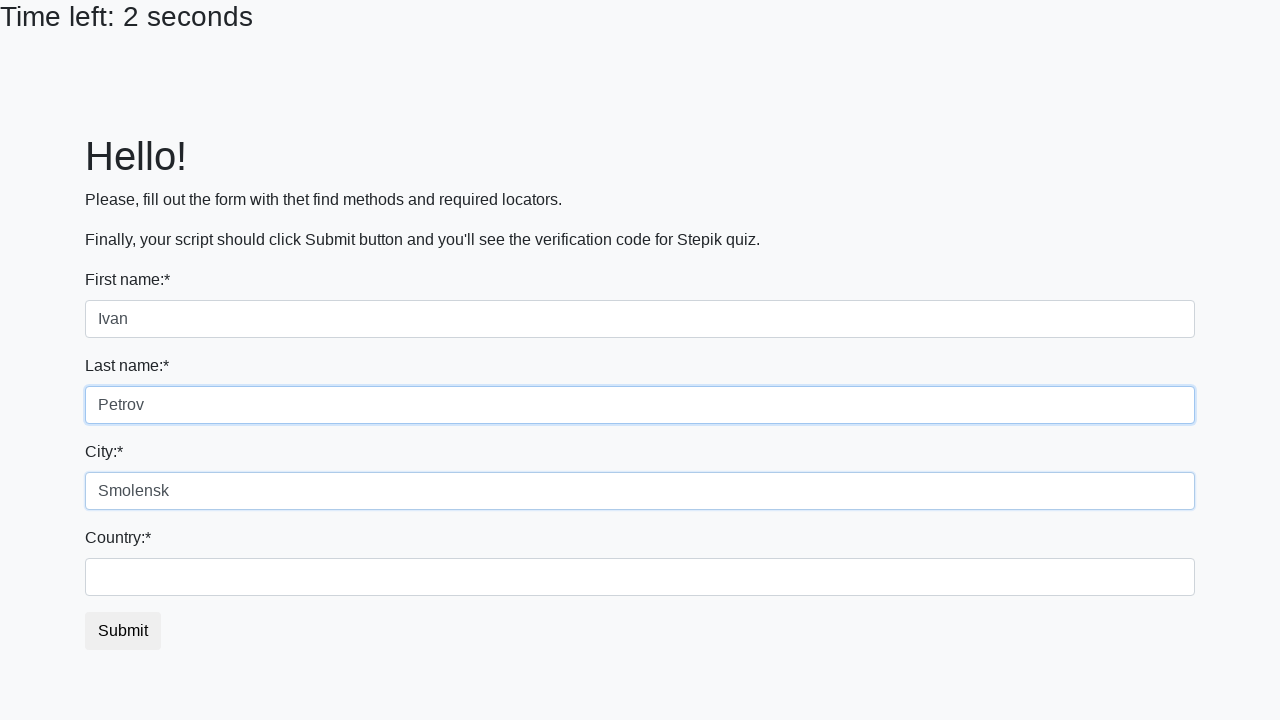

Filled country field with 'Russia' on #country
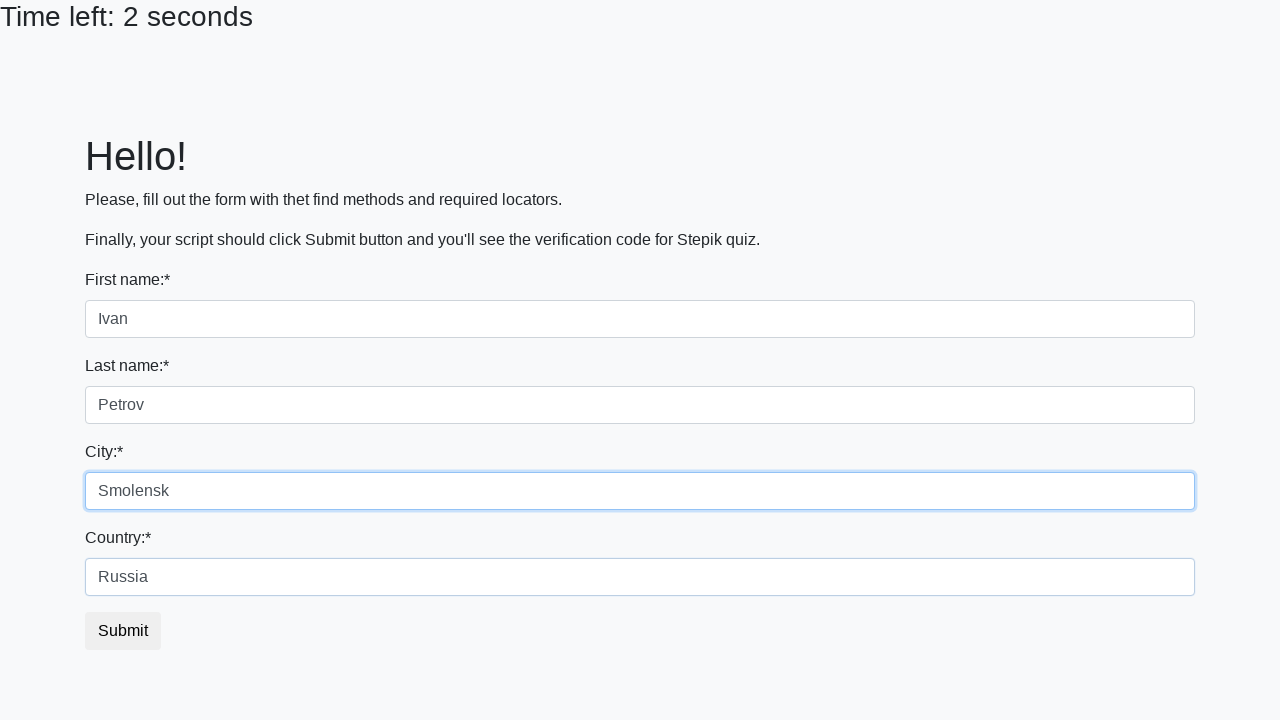

Clicked submit button to complete form submission at (123, 631) on button.btn
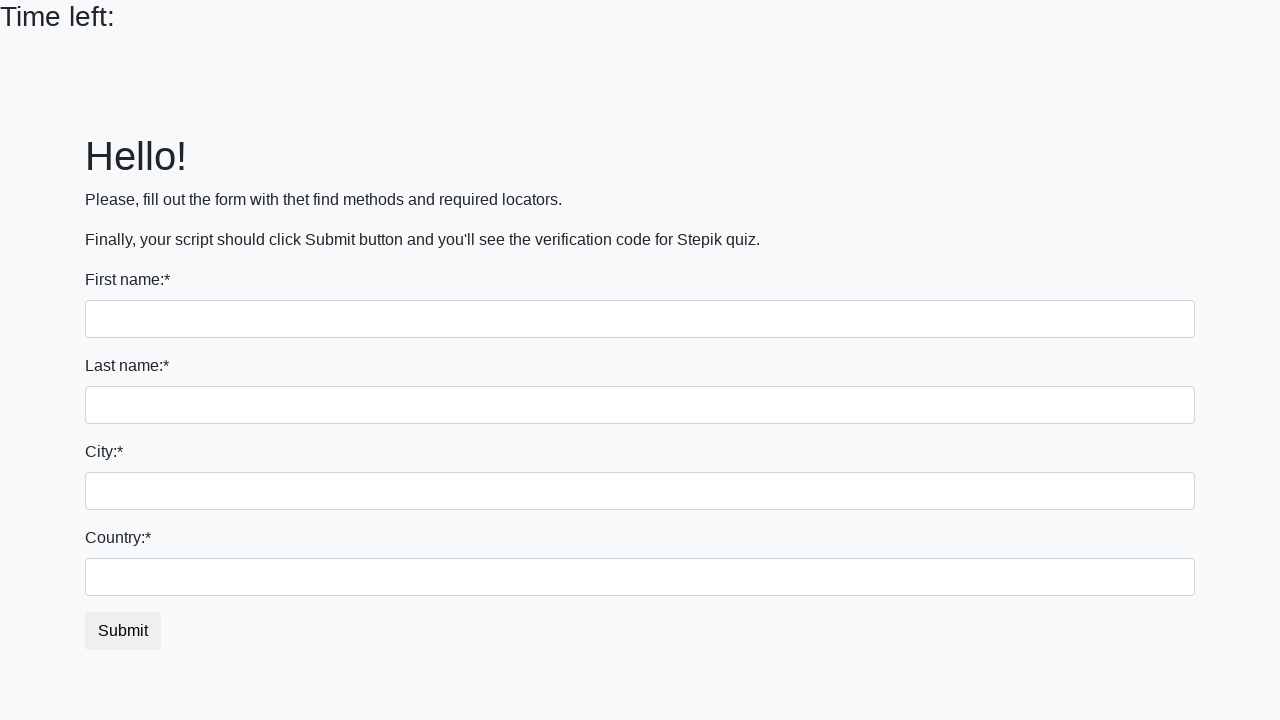

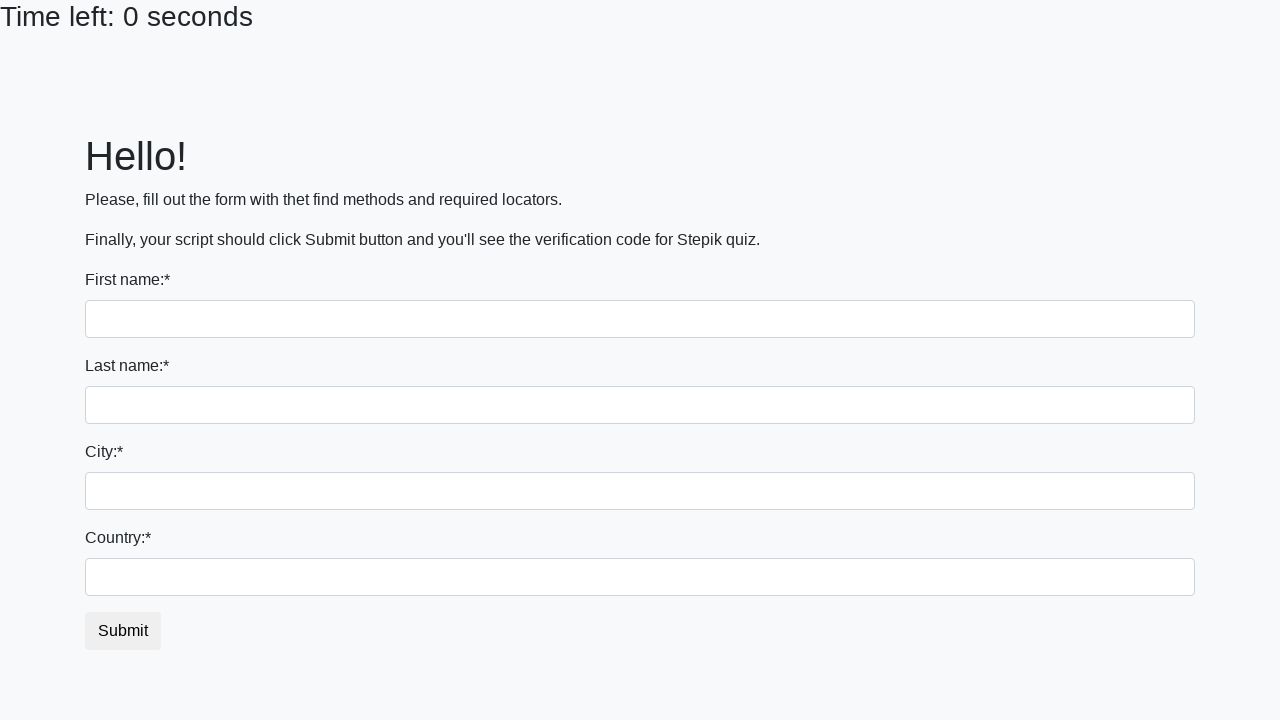